Tests dropdown selection functionality by reading two numbers from the page, calculating their sum, selecting the sum value from a dropdown menu, and submitting the form.

Starting URL: https://suninjuly.github.io/selects1.html

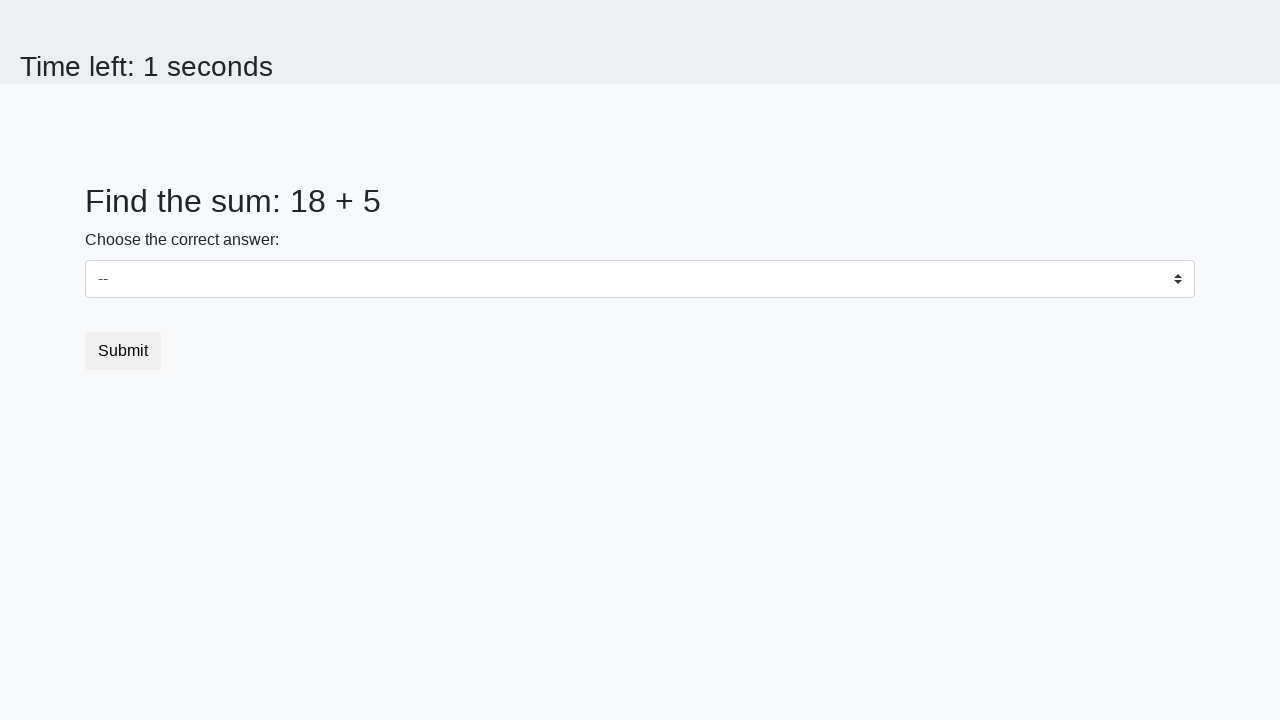

Read first number from #num1 element
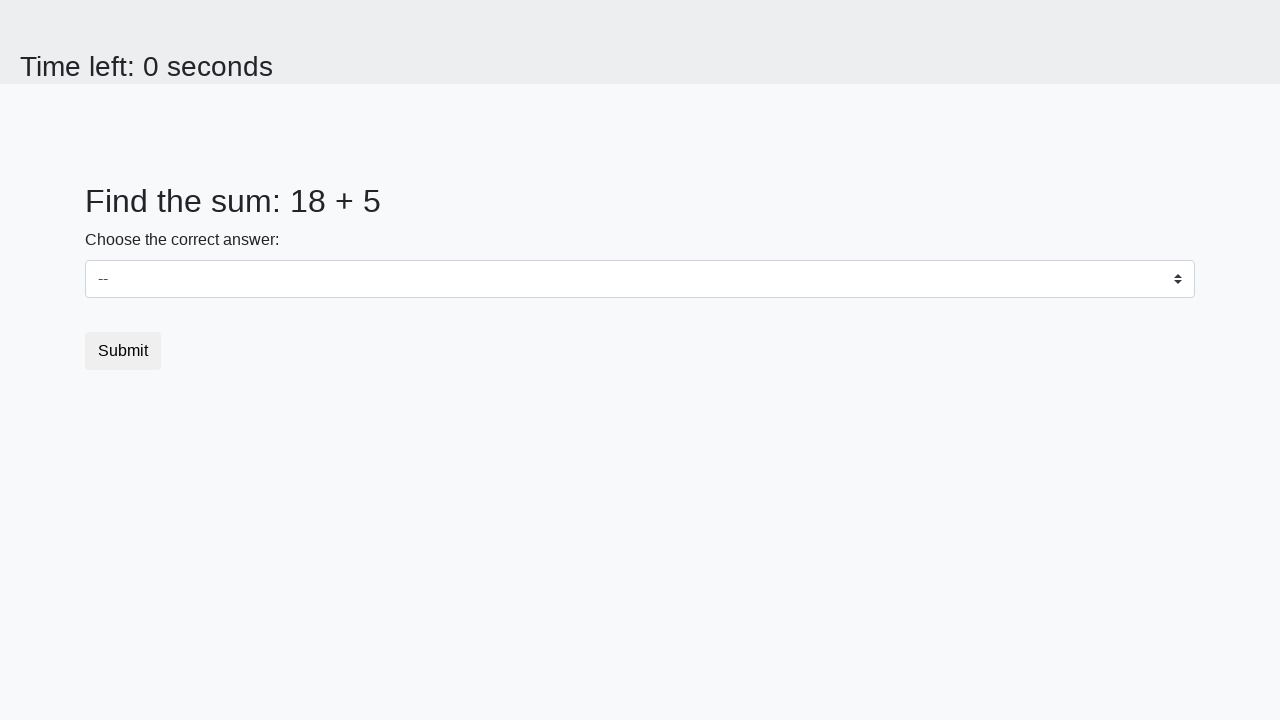

Read second number from #num2 element
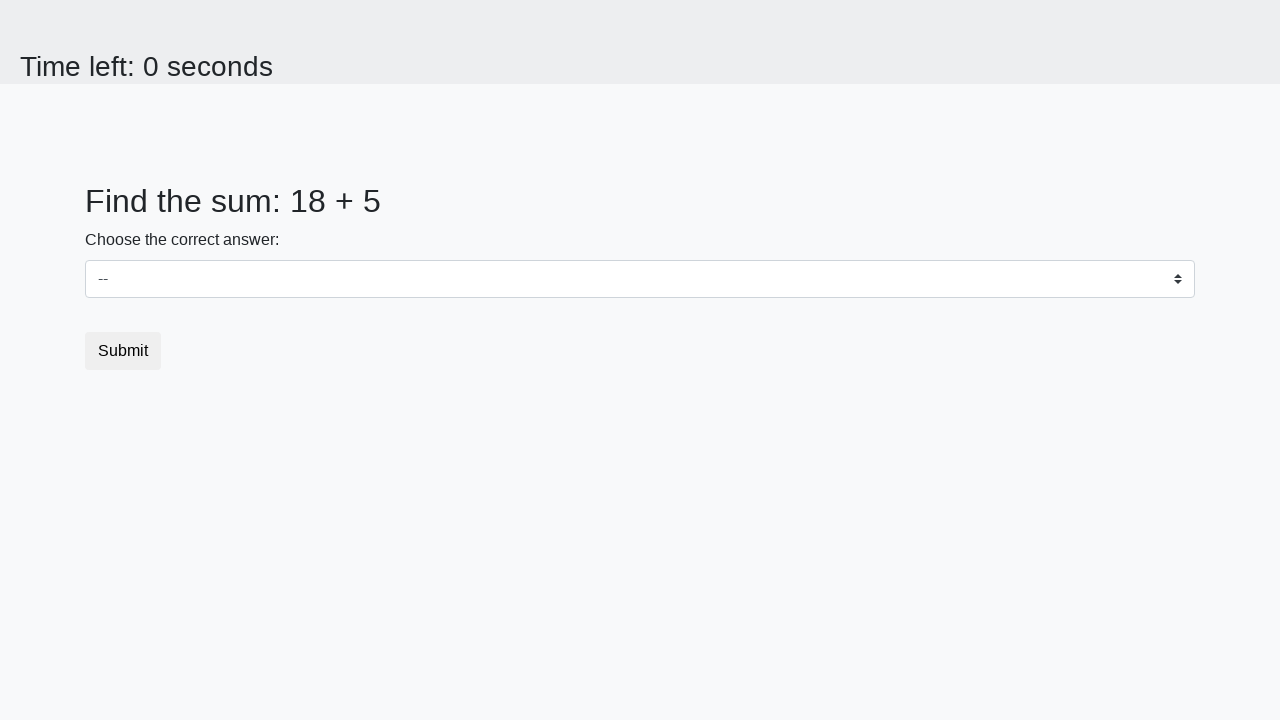

Calculated sum of 18 + 5 = 23
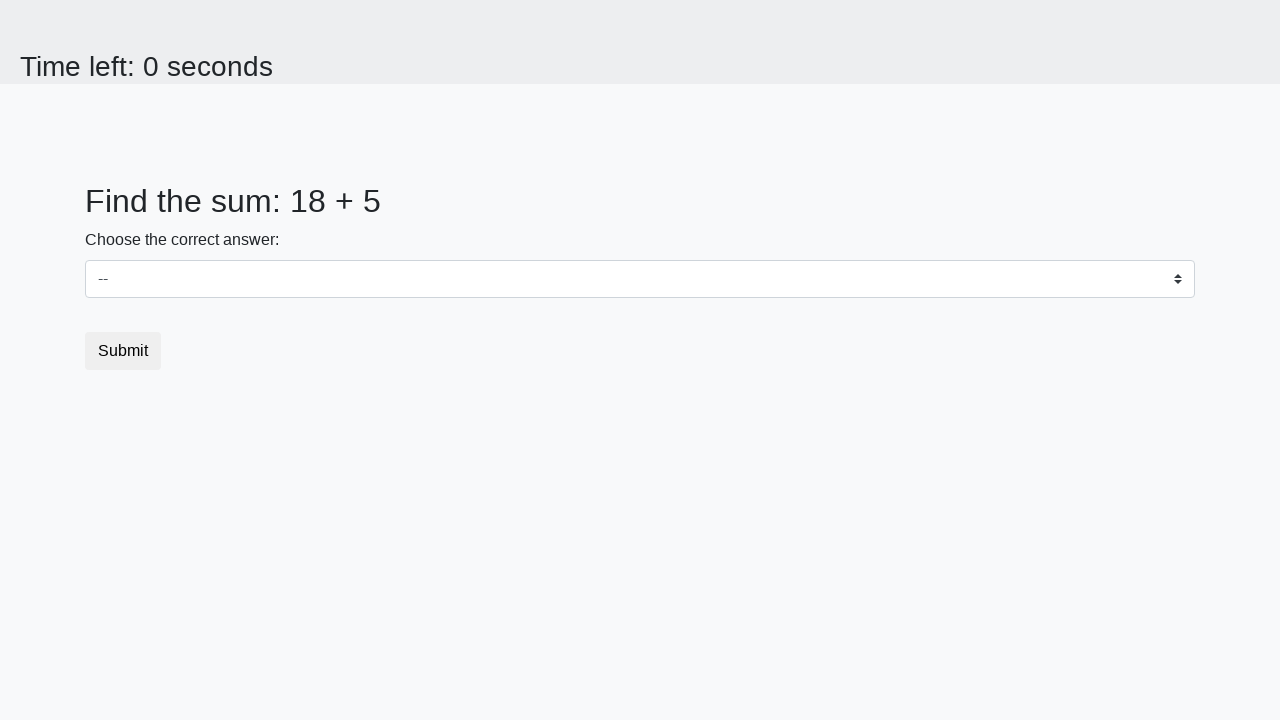

Selected value 23 from dropdown menu on #dropdown
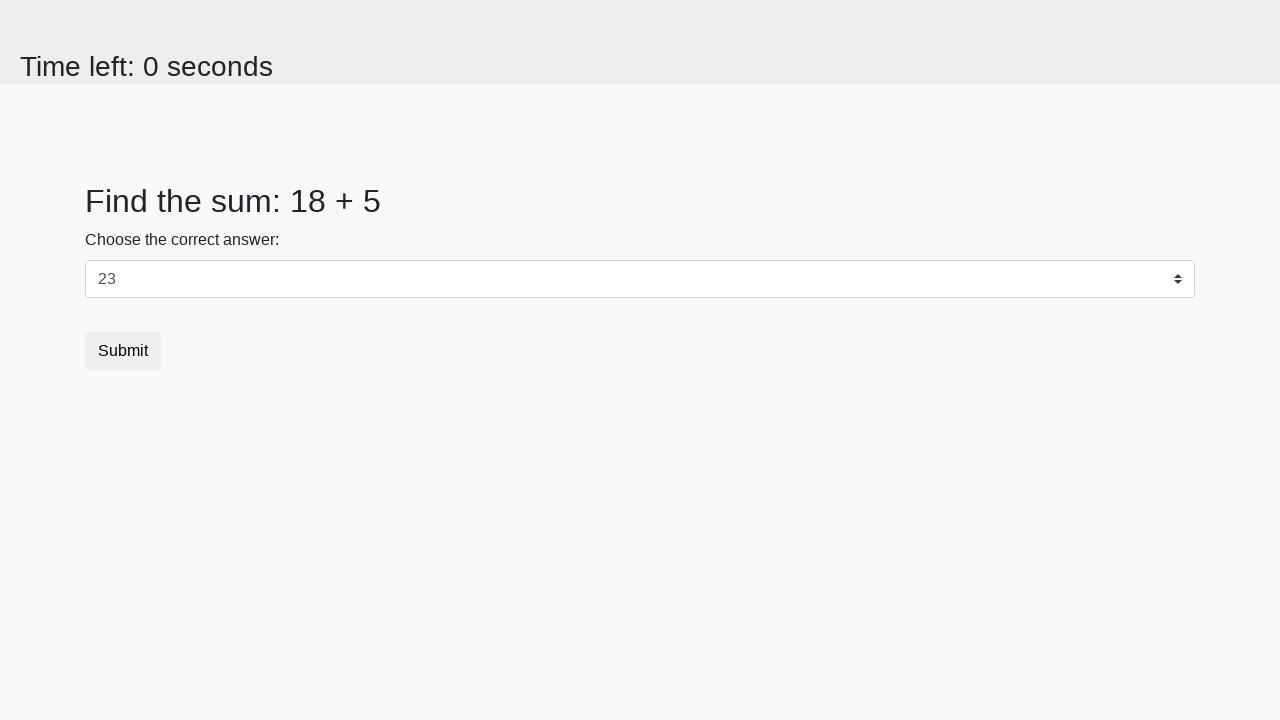

Clicked submit button to complete form at (123, 351) on [type='submit']
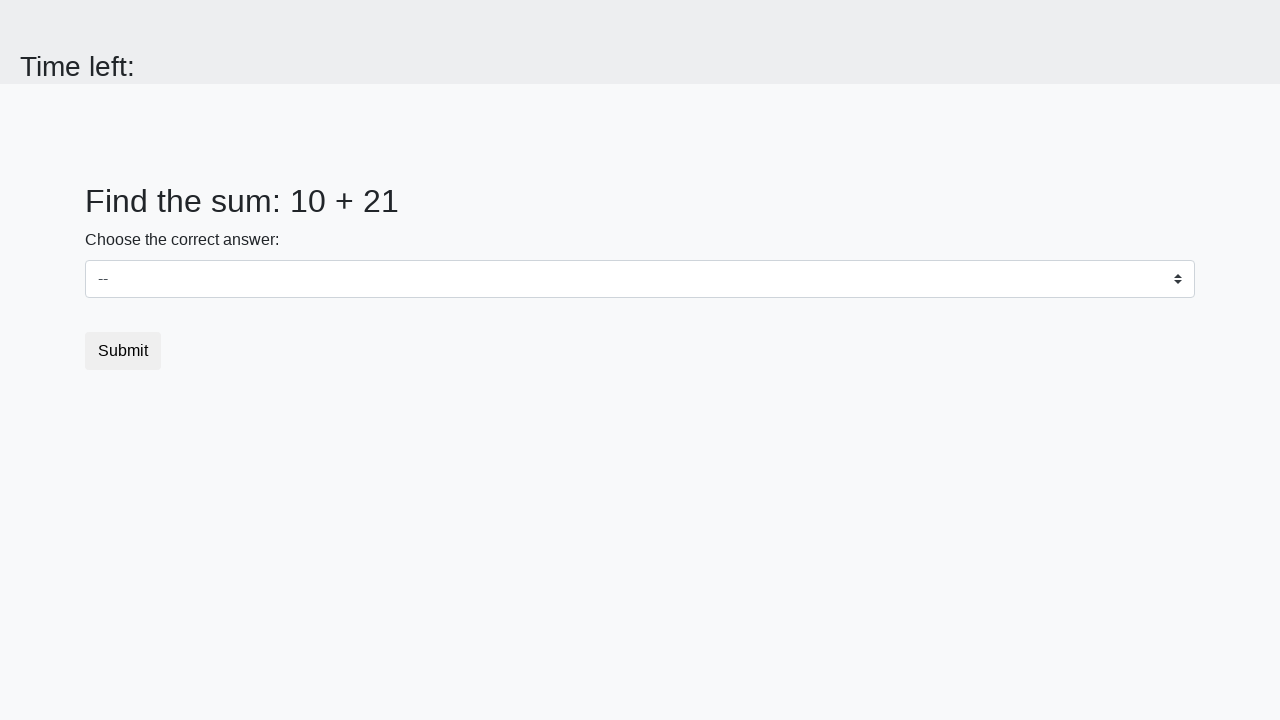

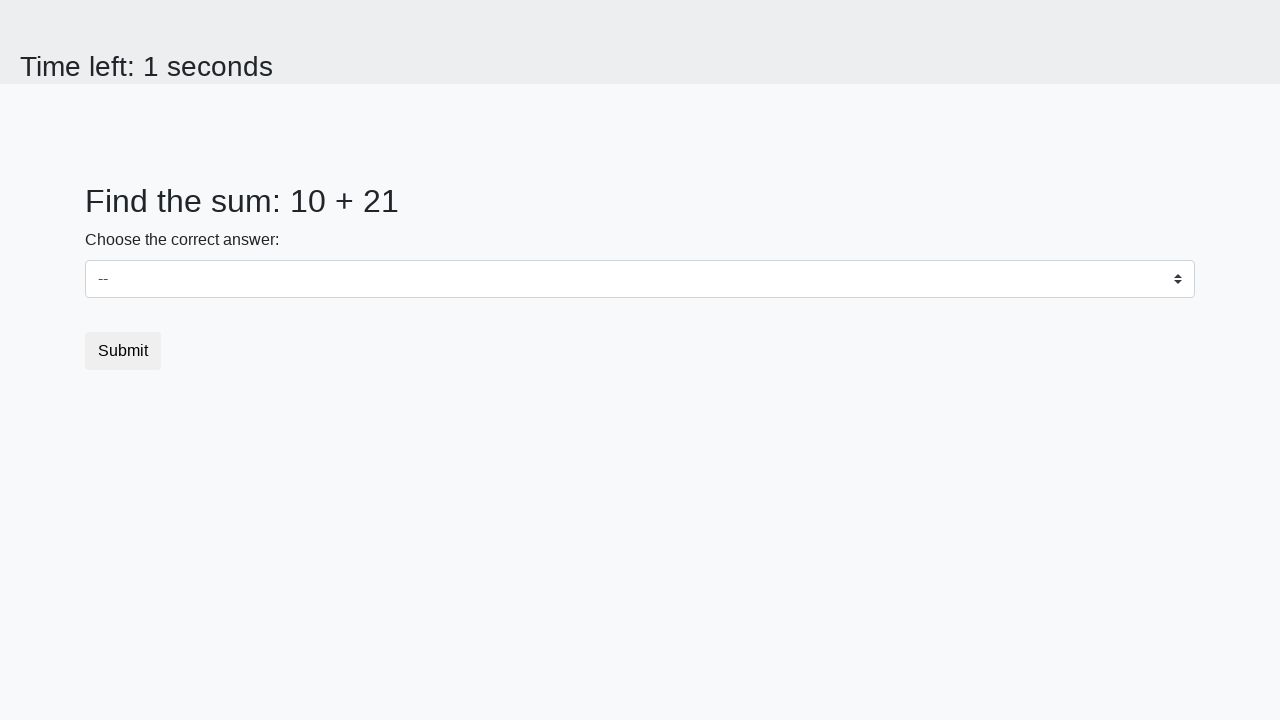